Automates Carbon code snippet tool by selecting a theme, entering code in the editor, and opening the export menu to generate an image.

Starting URL: https://carbon.now.sh/

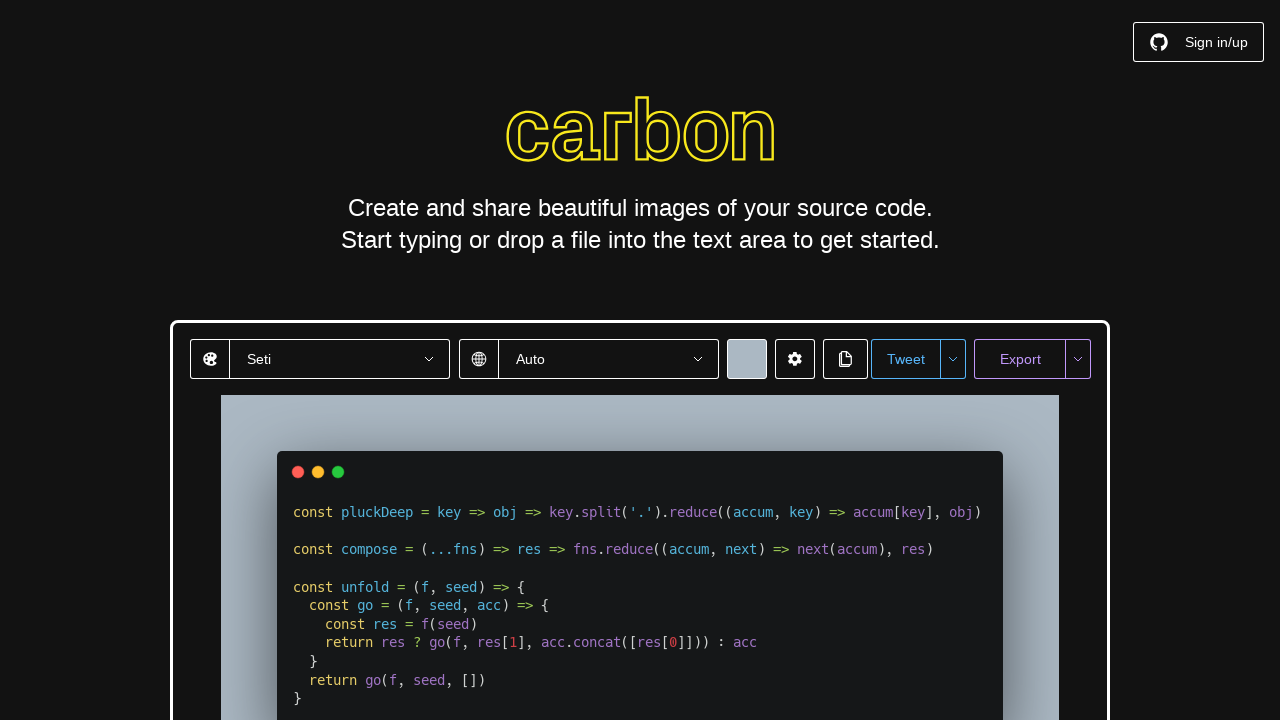

Opened theme dropdown menu at (340, 359) on internal:role=combobox[name="Theme"i] >> internal:role=button[name="open menu"i]
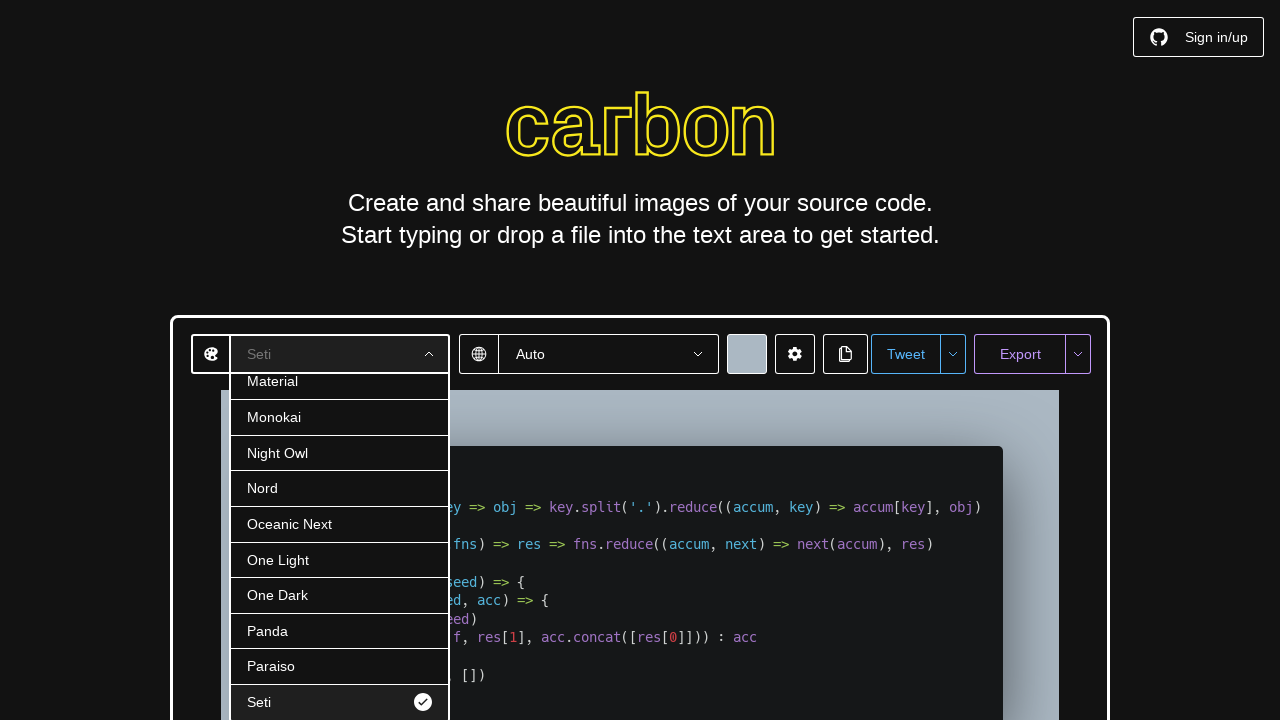

Selected Monokai theme at (340, 417) on internal:text="Monokai"i
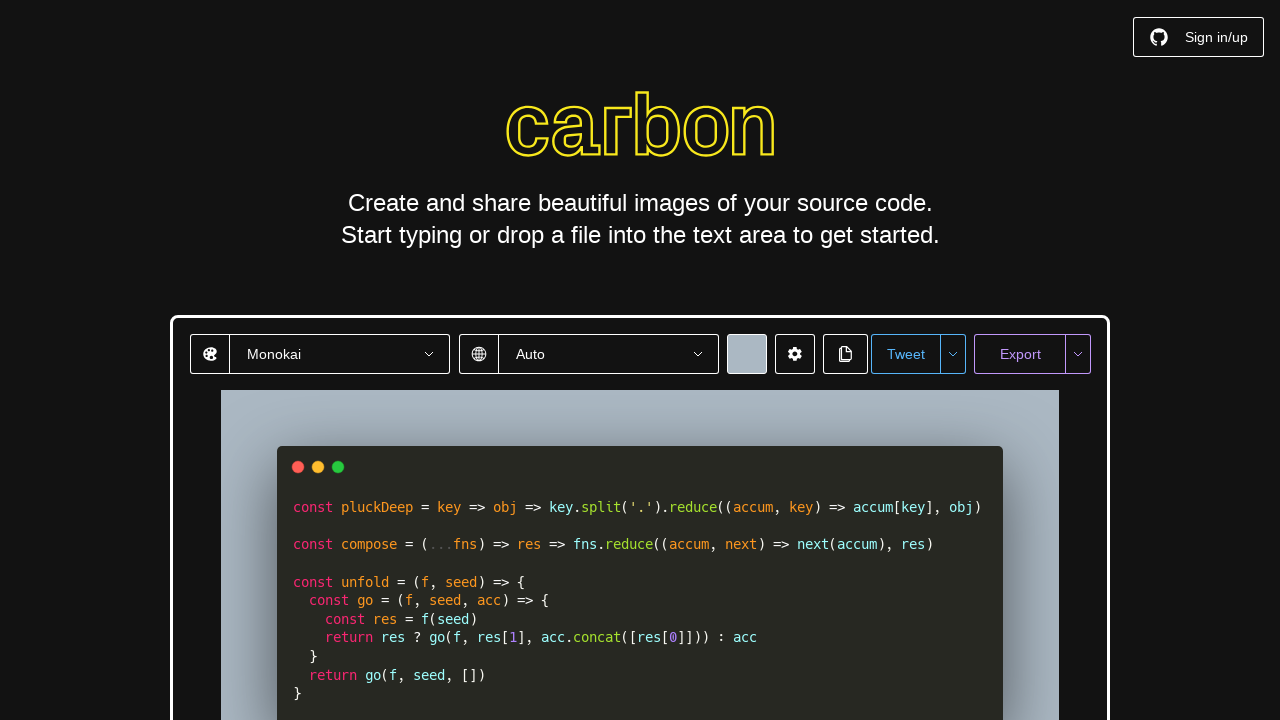

Selected all text in code editor on internal:role=textbox[name="Code editor"i]
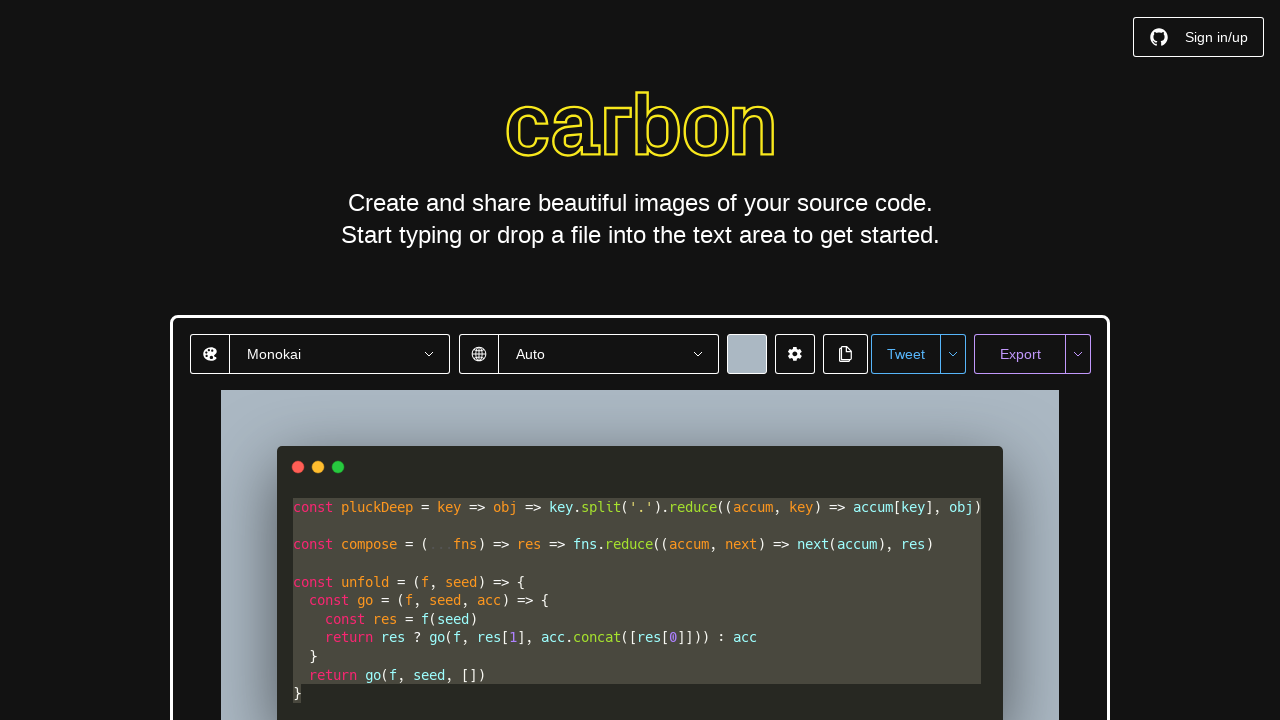

Entered sample code 'console.log('Hello, World!')' in editor on internal:role=textbox[name="Code editor"i]
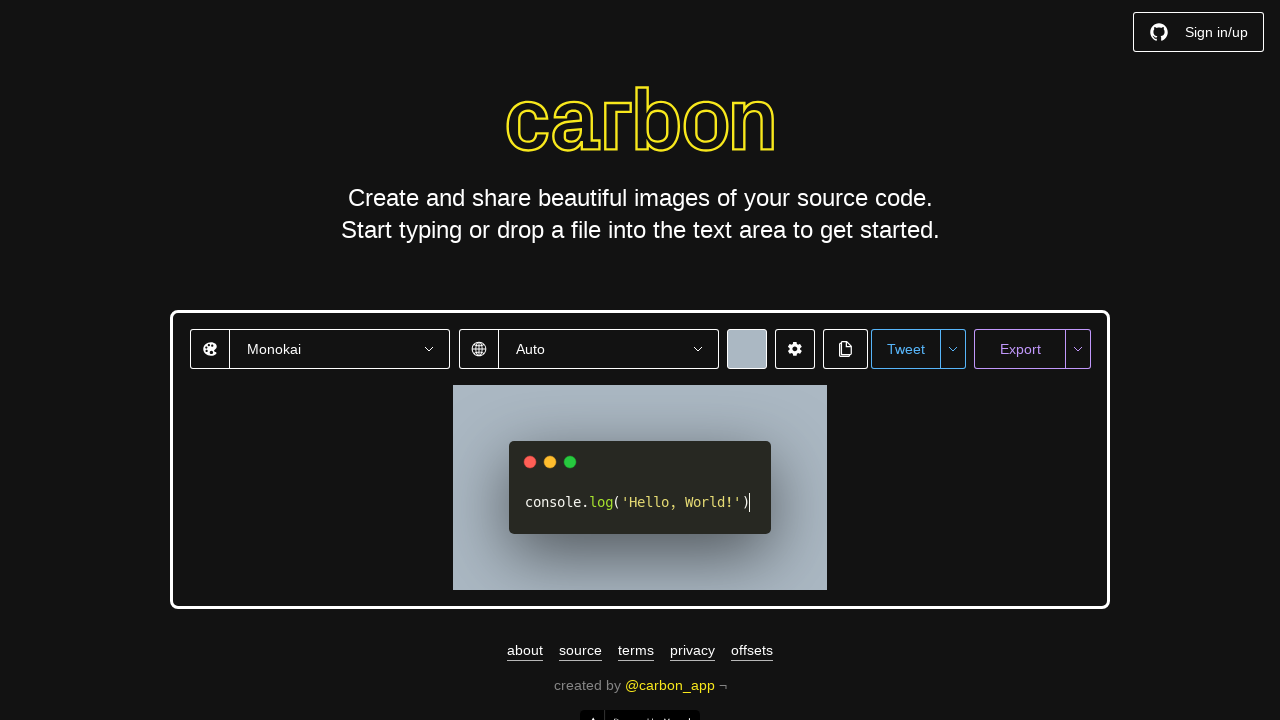

Clicked export menu dropdown button at (1078, 349) on internal:role=button[name="Export menu dropdown"i]
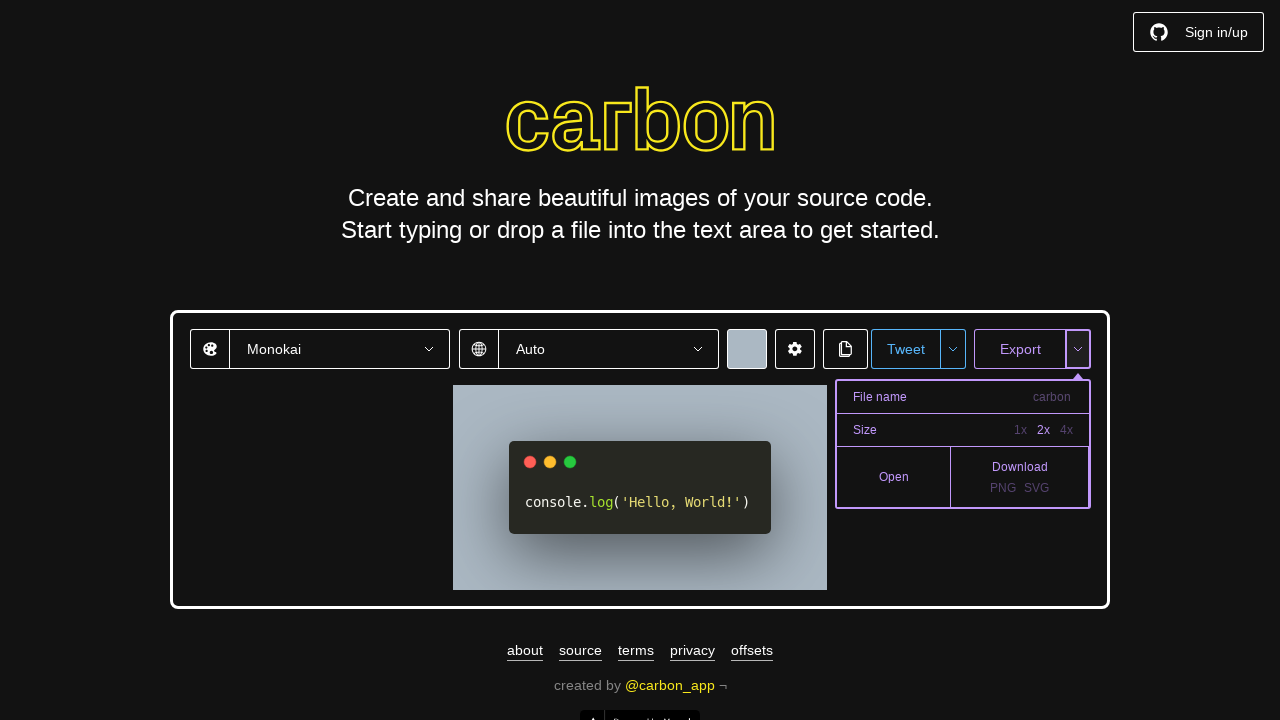

Clicked Open to export the image at (894, 477) on internal:text="Open"i
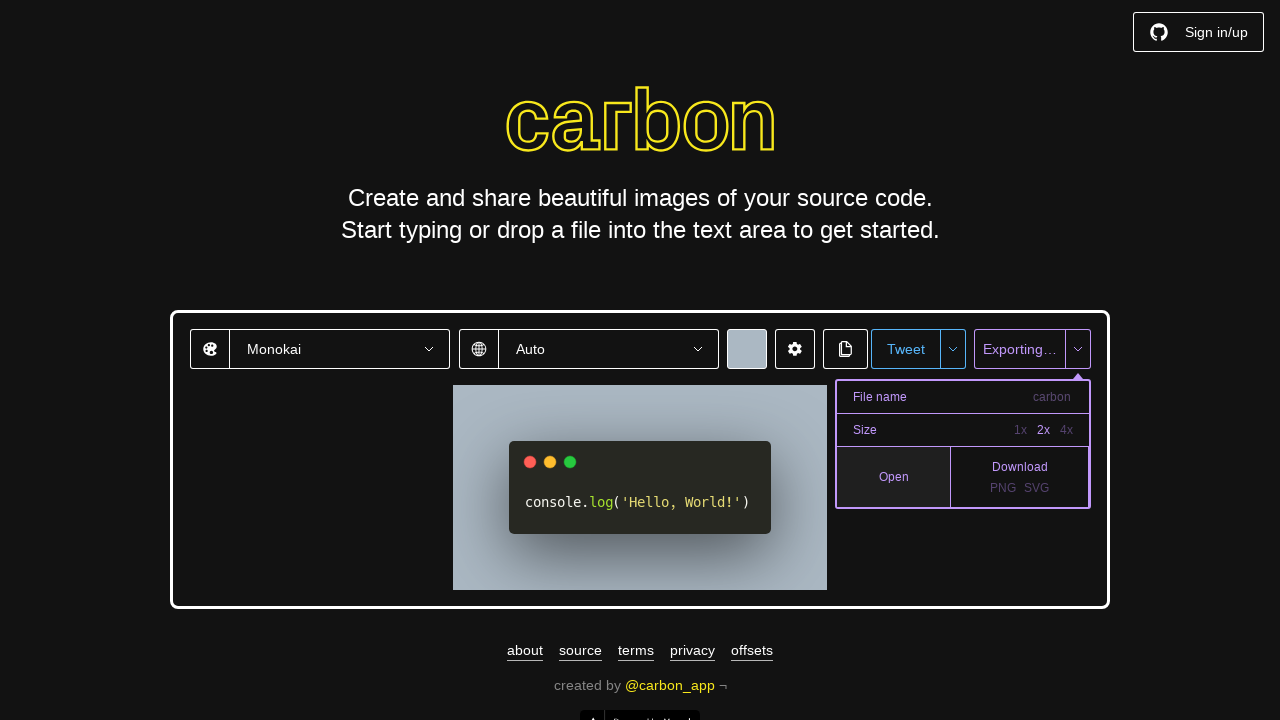

Waited 1000ms for export to process
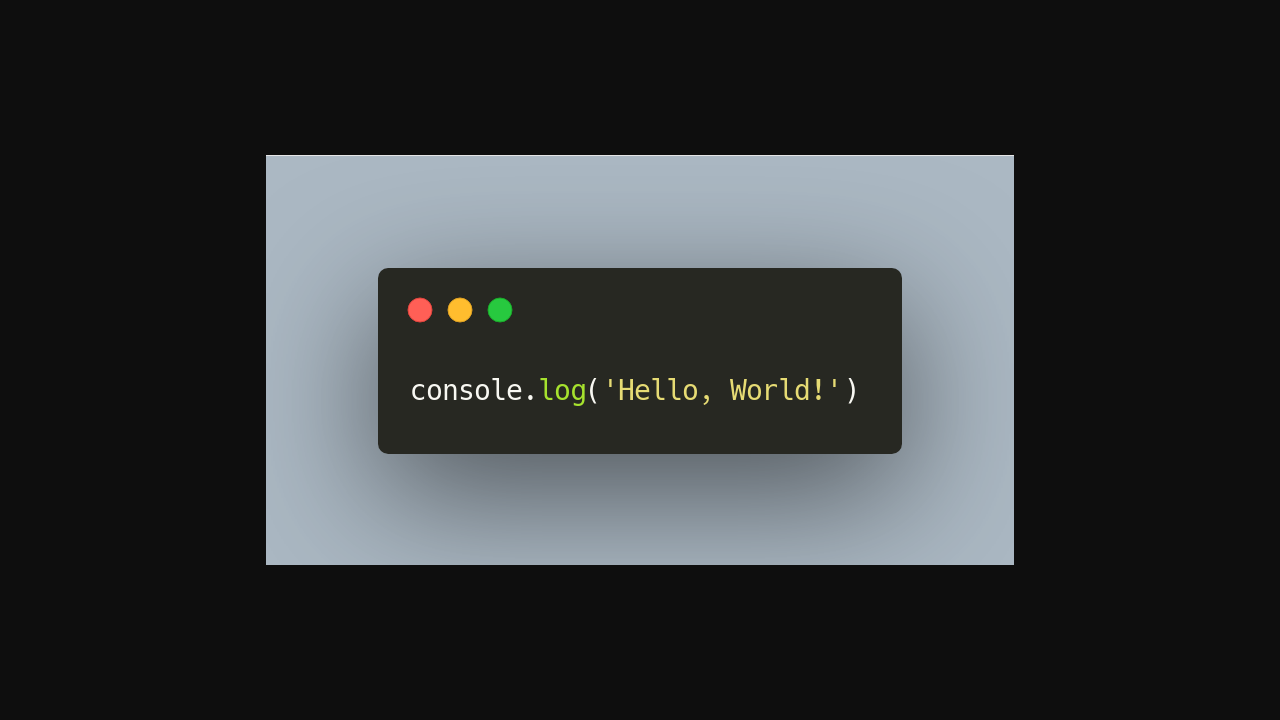

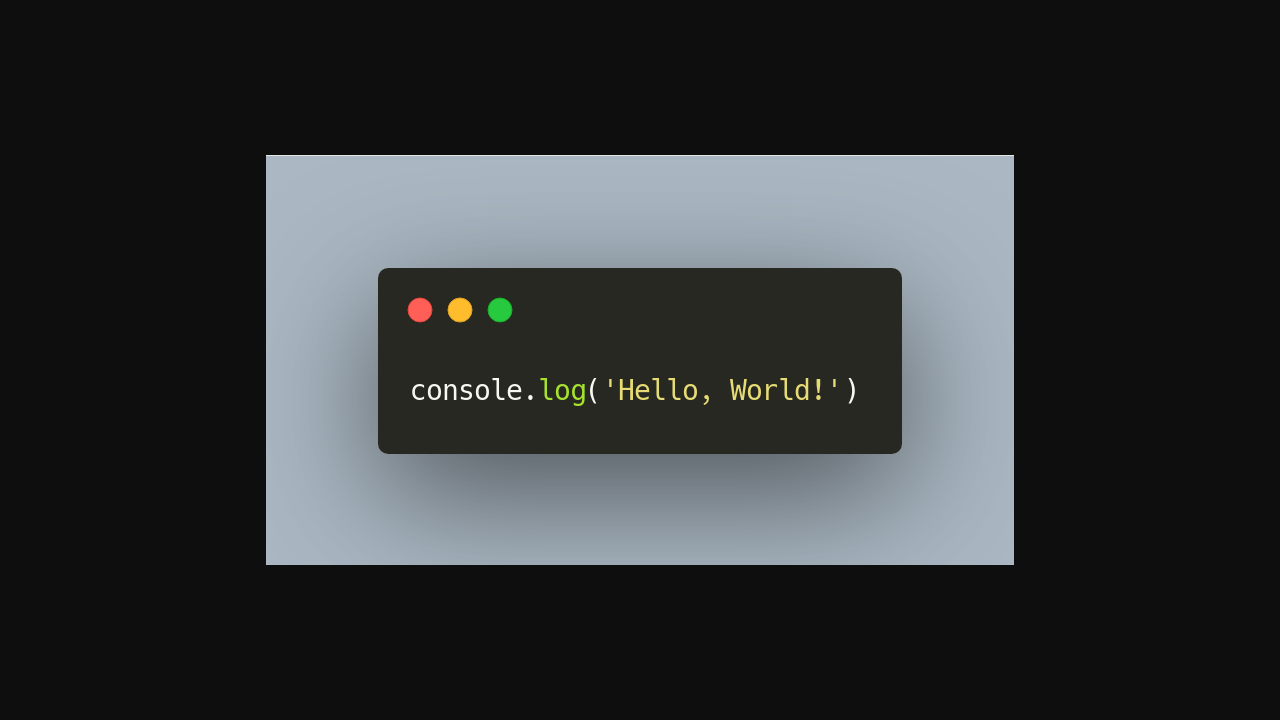